Tests navigation by hovering over a "SwitchTo" menu element and clicking on a "Frames" link in the dropdown menu

Starting URL: https://demo.automationtesting.in/Datepicker.html

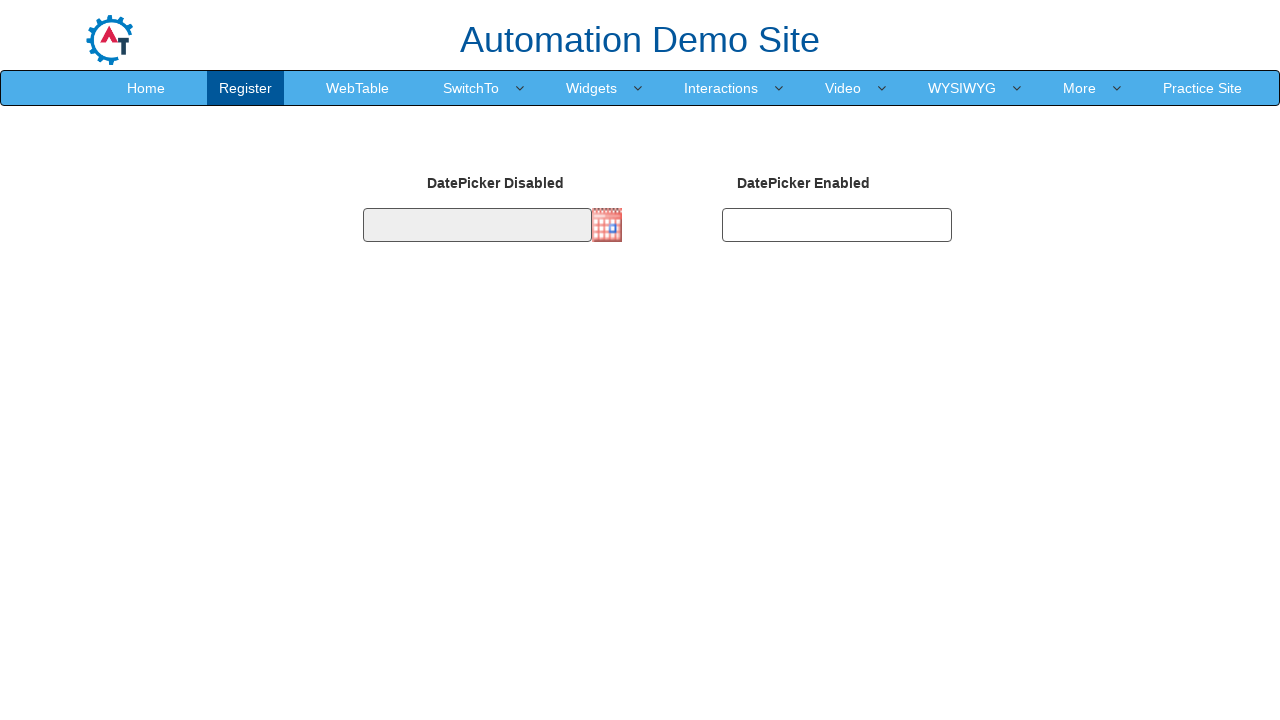

Hovered over 'SwitchTo' menu element to reveal dropdown at (471, 88) on xpath=//a[normalize-space()='SwitchTo']
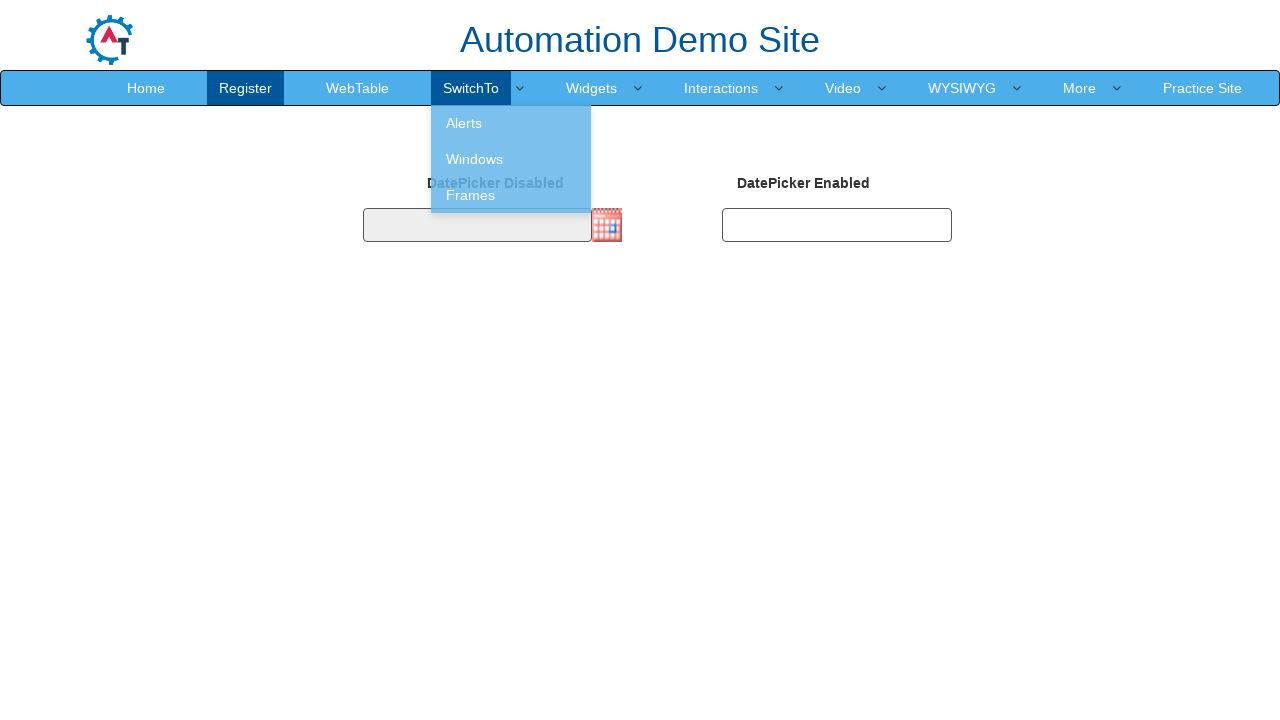

Clicked on 'Frames' link in the dropdown menu at (511, 195) on a[href='Frames.html']
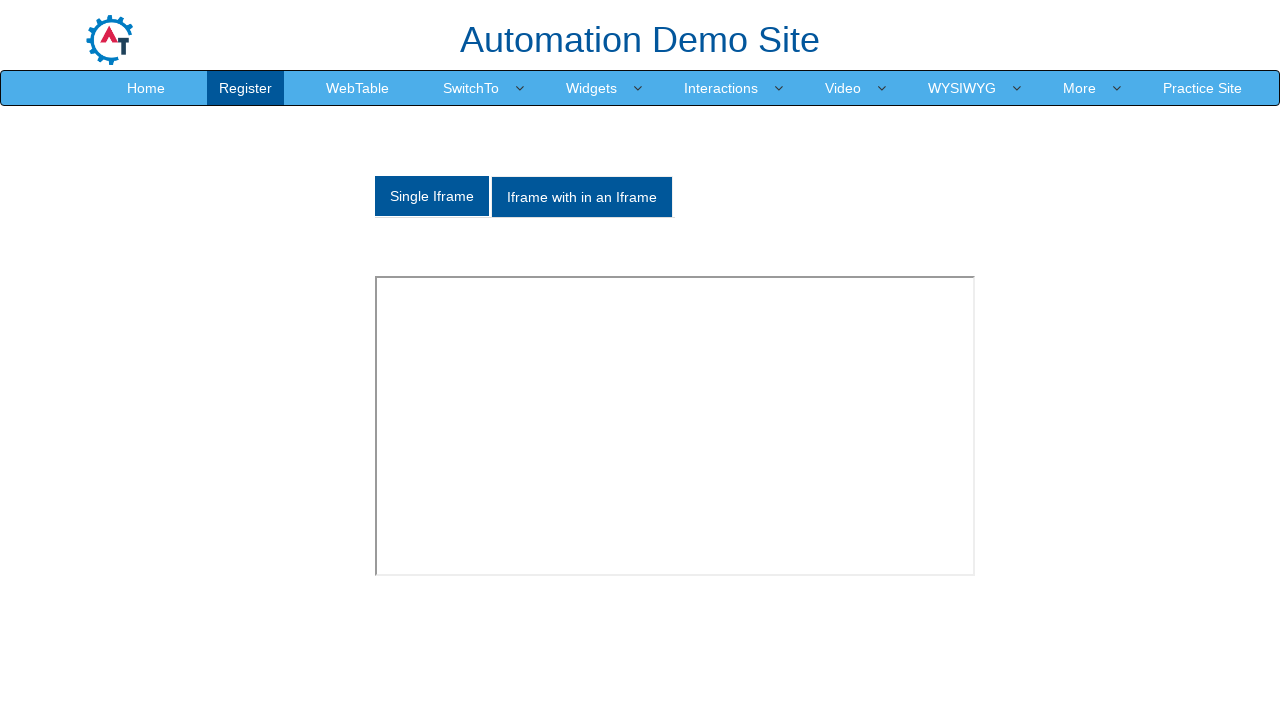

Frames page loaded successfully
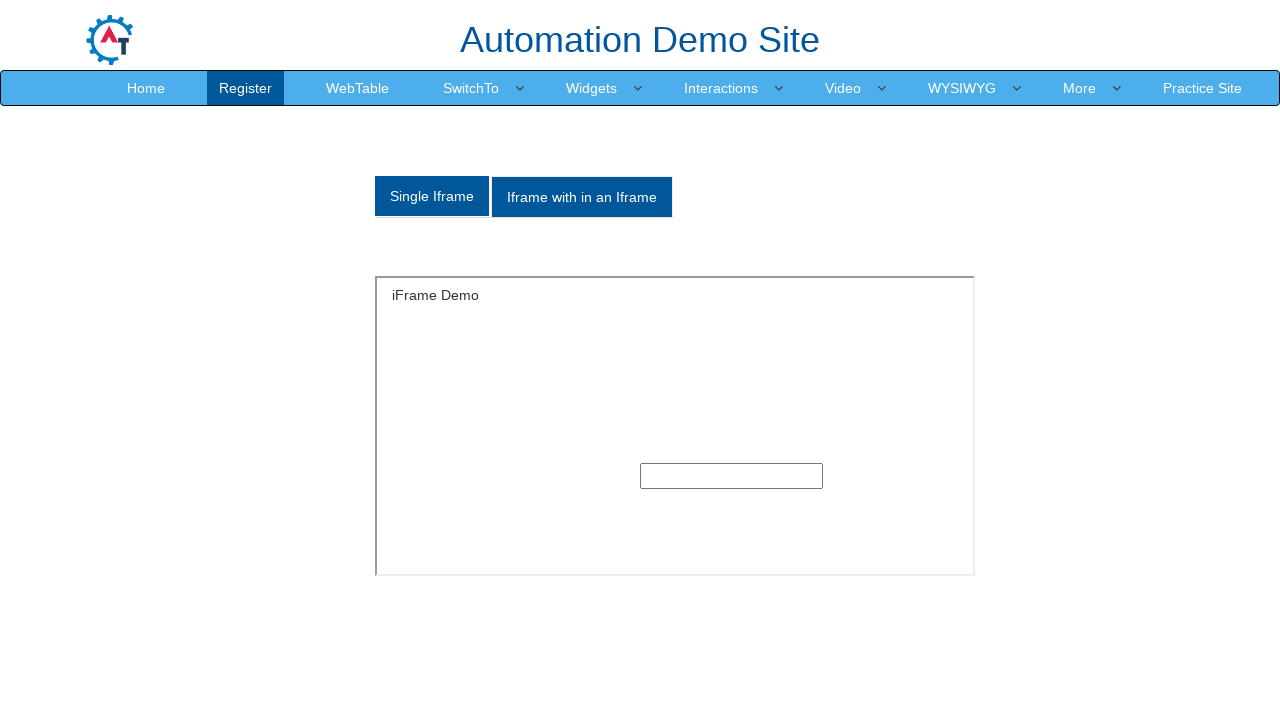

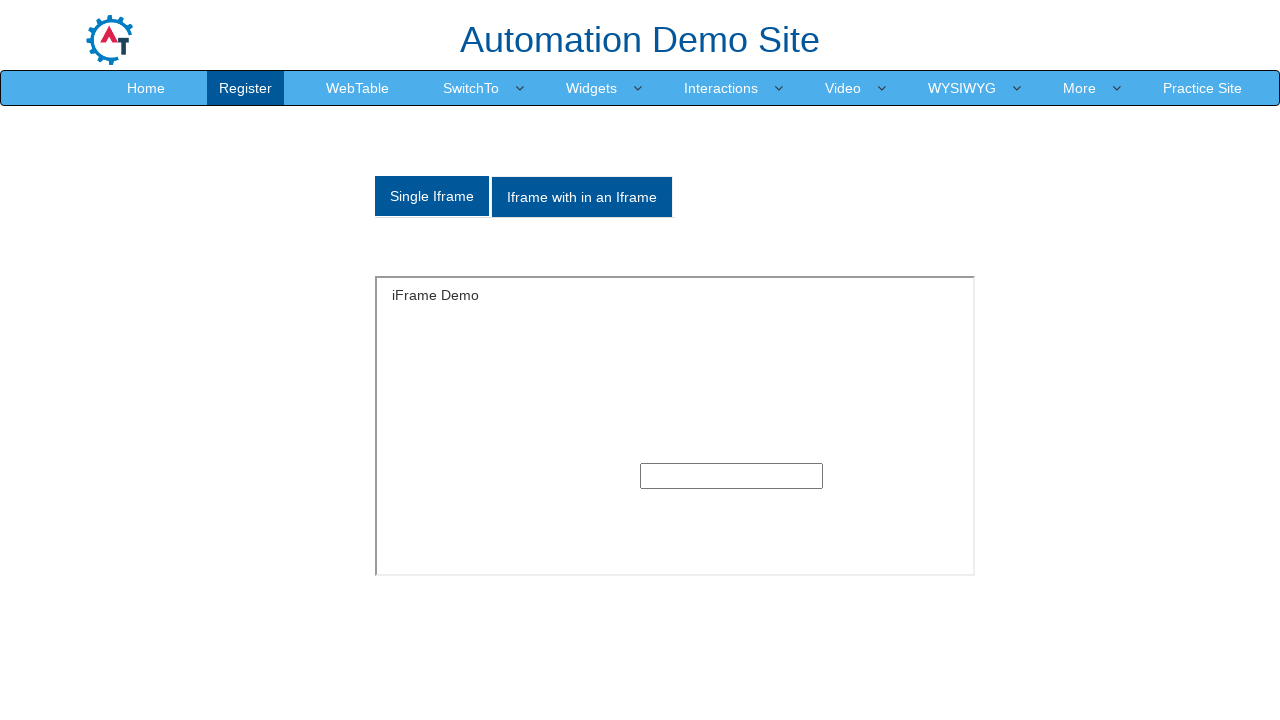